Tests browser window handling by opening a new window and switching to it to verify content

Starting URL: https://demoqa.com/browser-windows

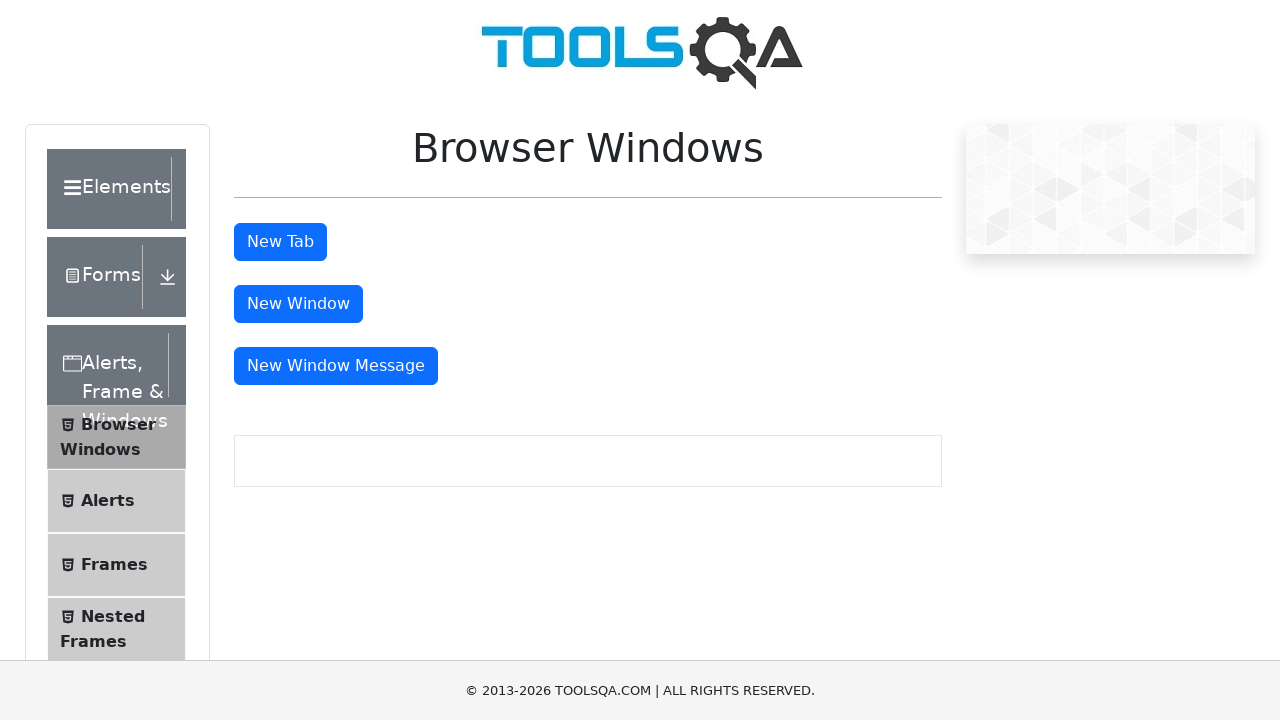

Clicked button to open new window at (298, 304) on #windowButton
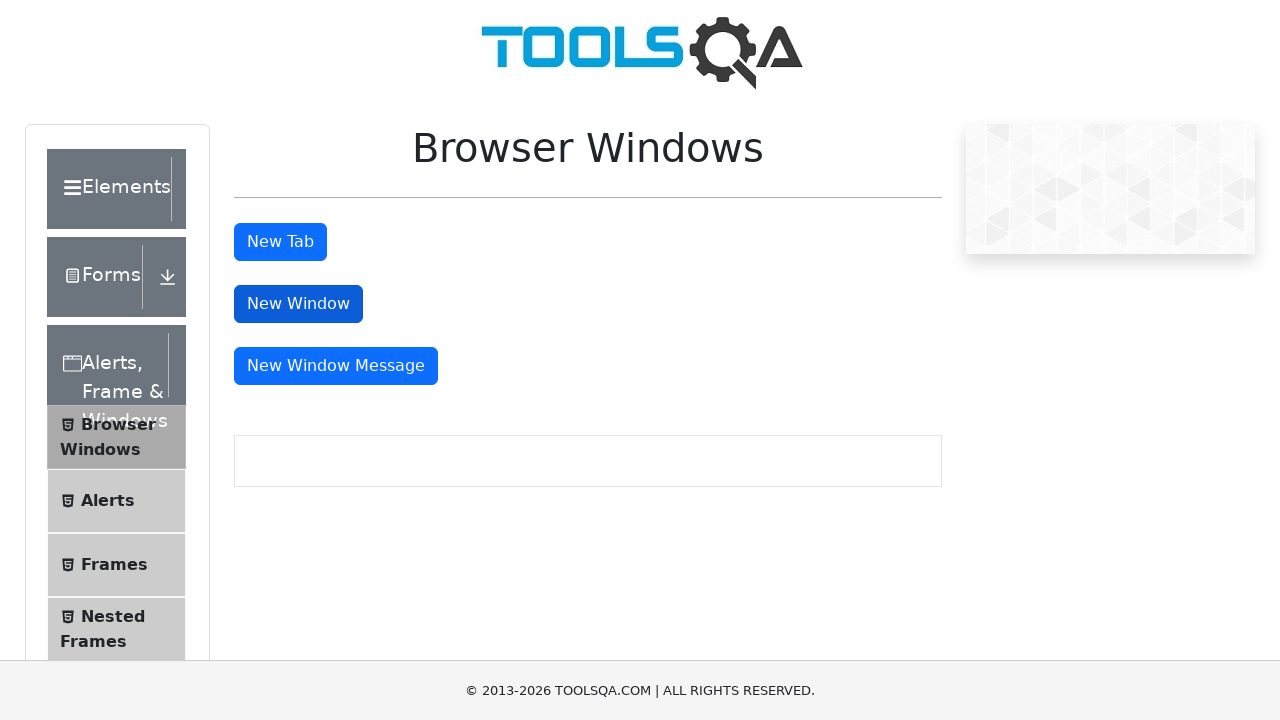

New window opened and captured
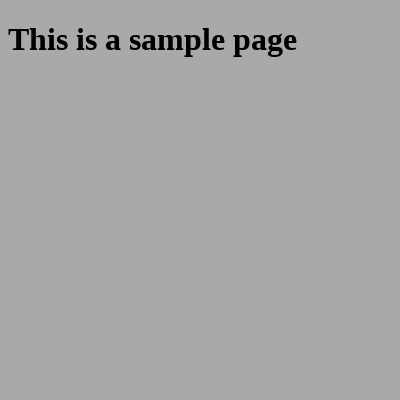

Waited for sample heading to load in new window
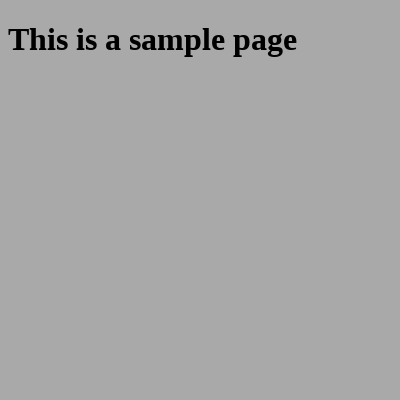

Retrieved heading text: 'This is a sample page'
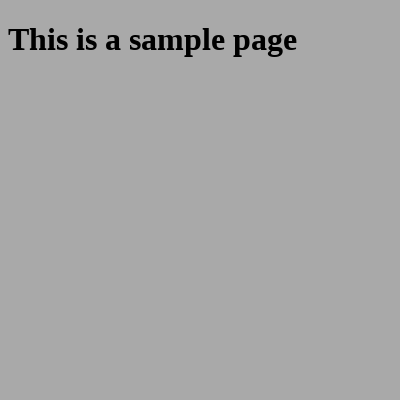

Closed the new window
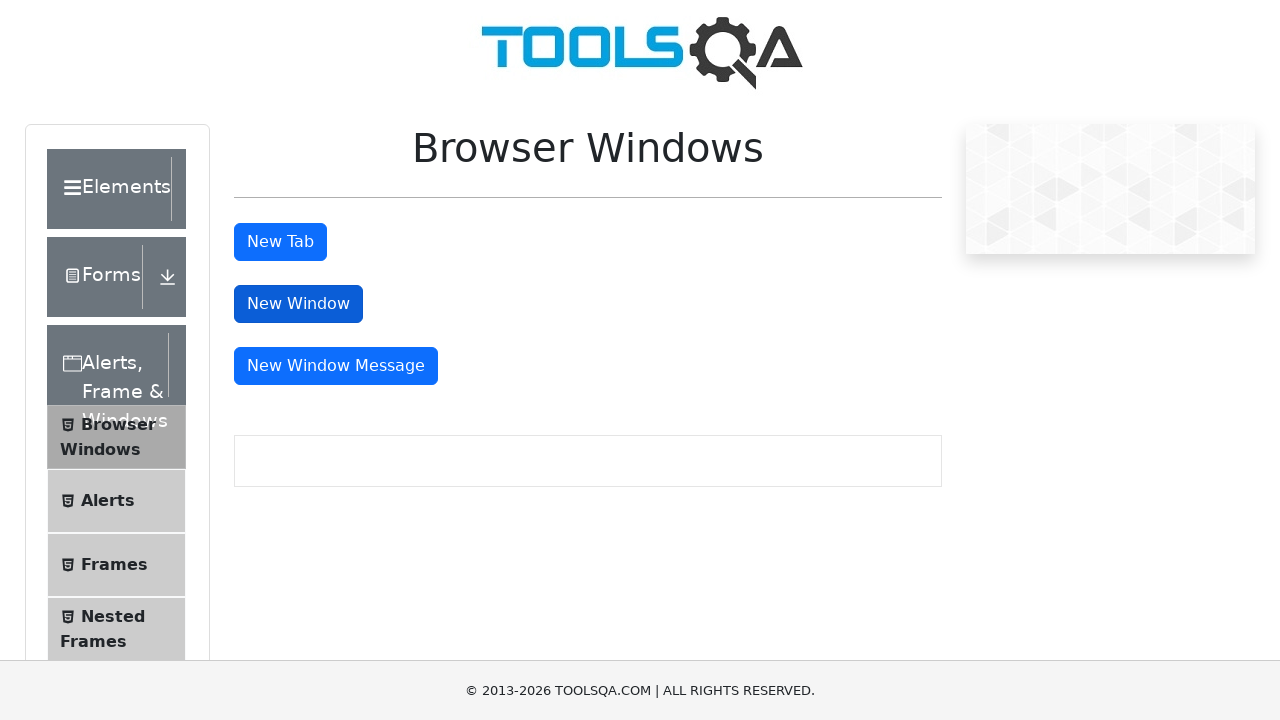

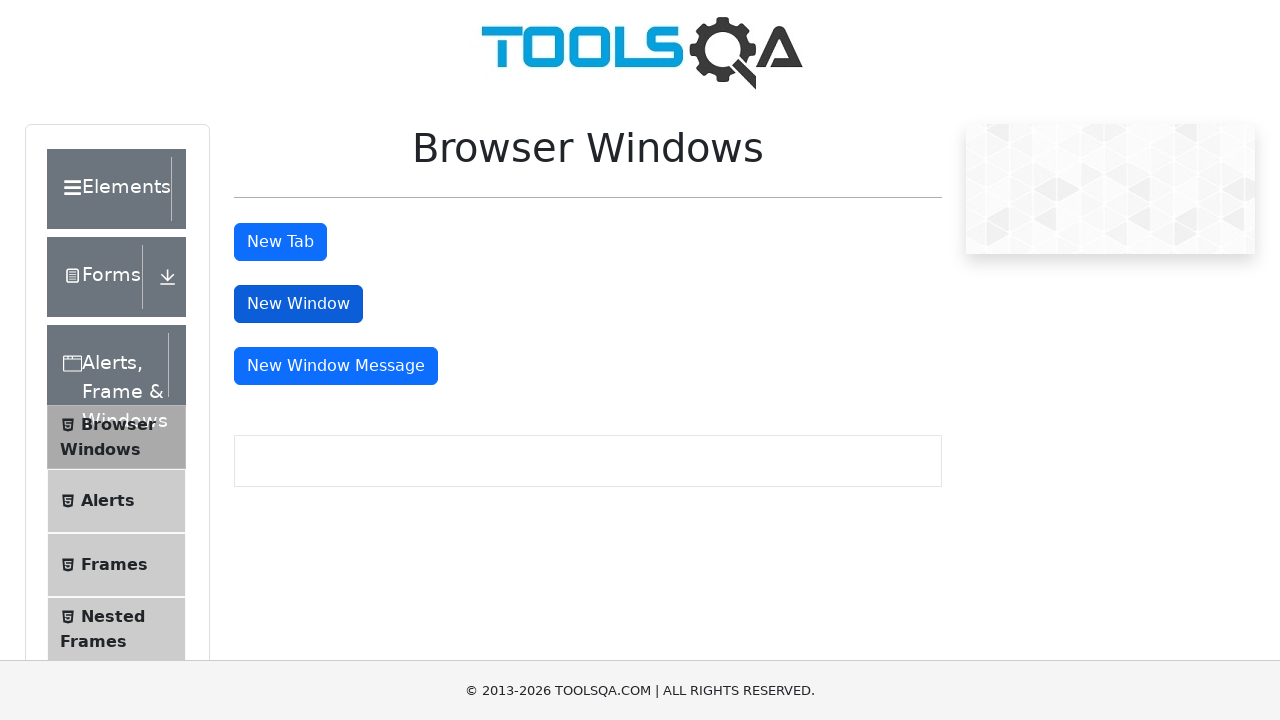